Tests an e-commerce grocery shopping flow by adding multiple items (Brocolli, Cucumber, Beans, Tomato) to cart, proceeding to checkout, and applying a promo code.

Starting URL: https://rahulshettyacademy.com/seleniumPractise/#/

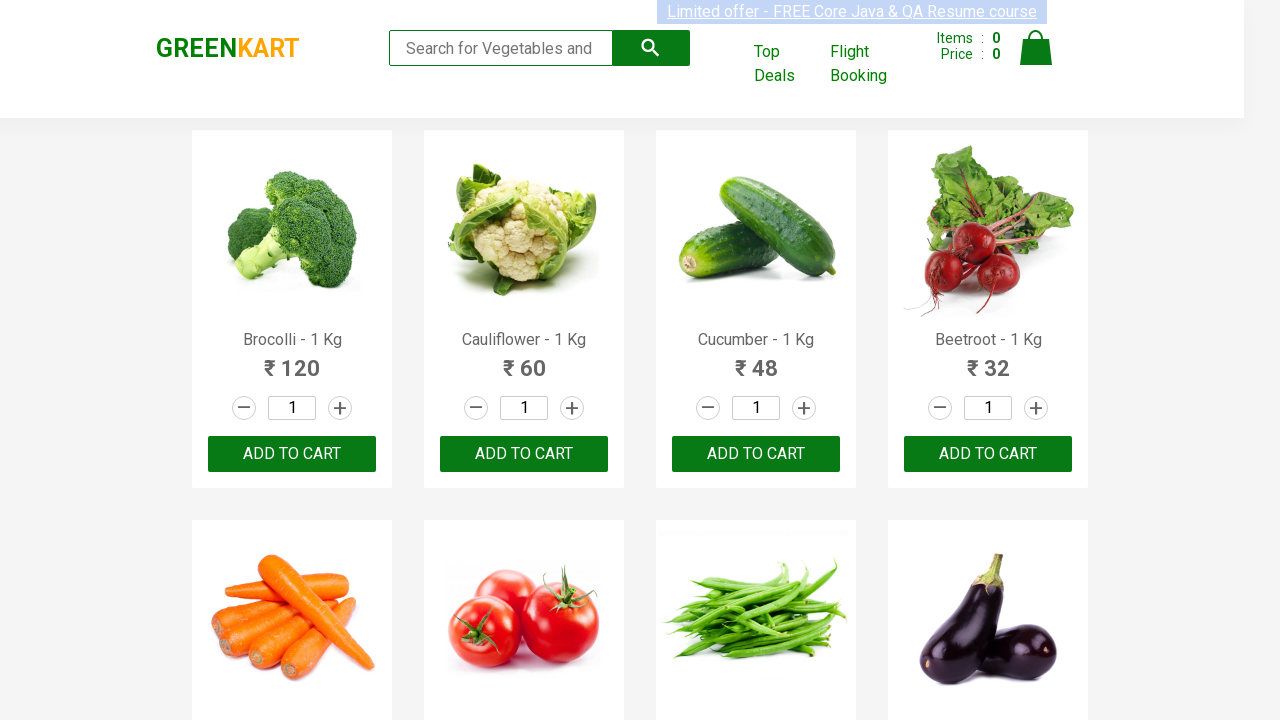

Products loaded on the page
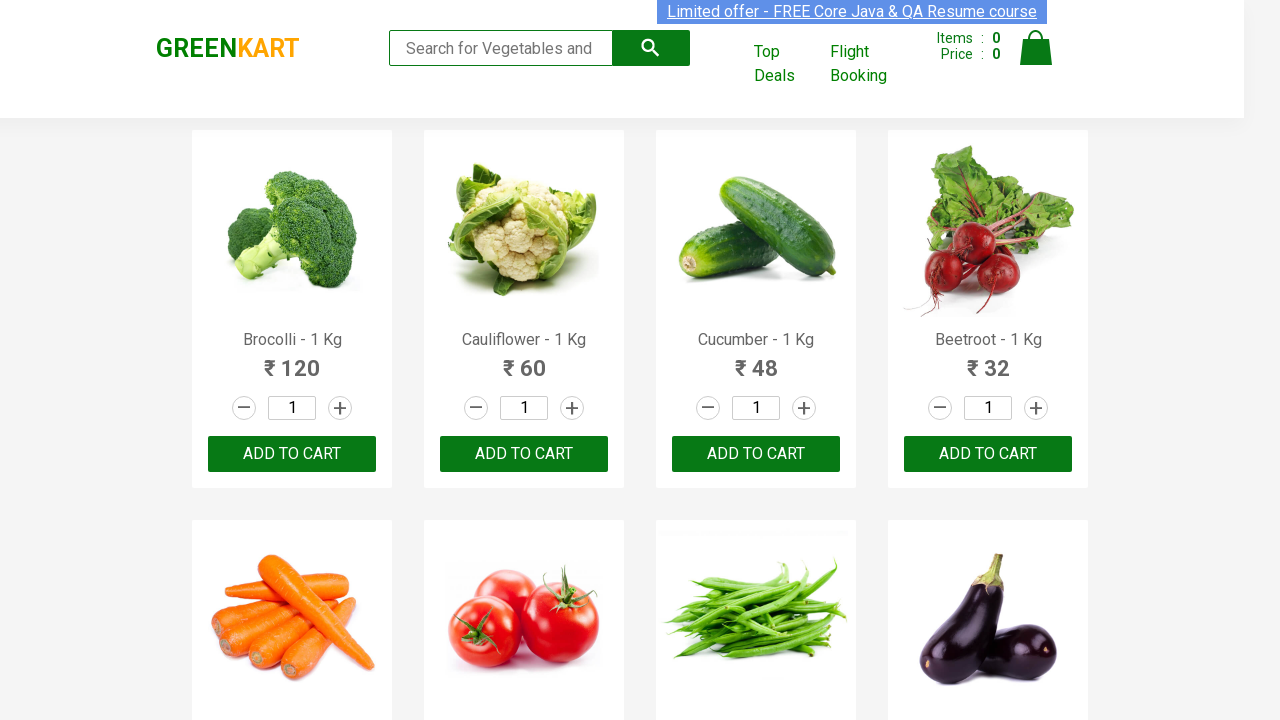

Retrieved all product elements from the page
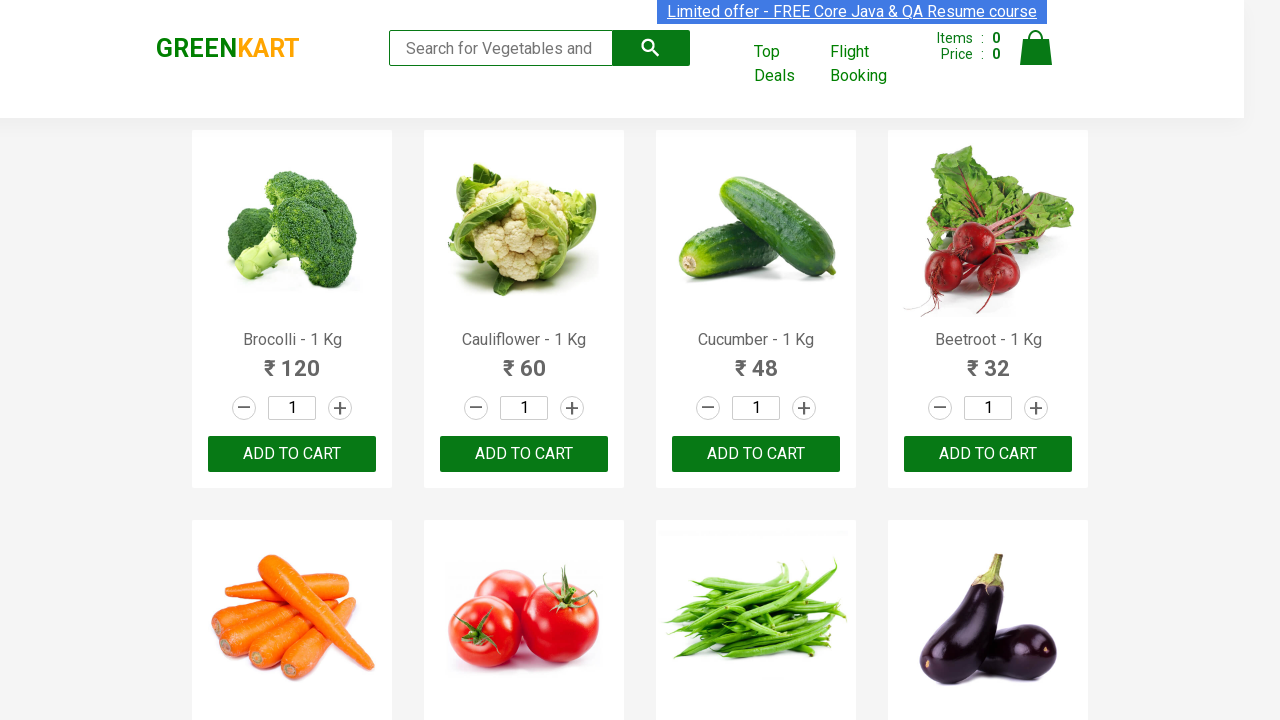

Added Brocolli to cart at (292, 454) on .product-action >> nth=0
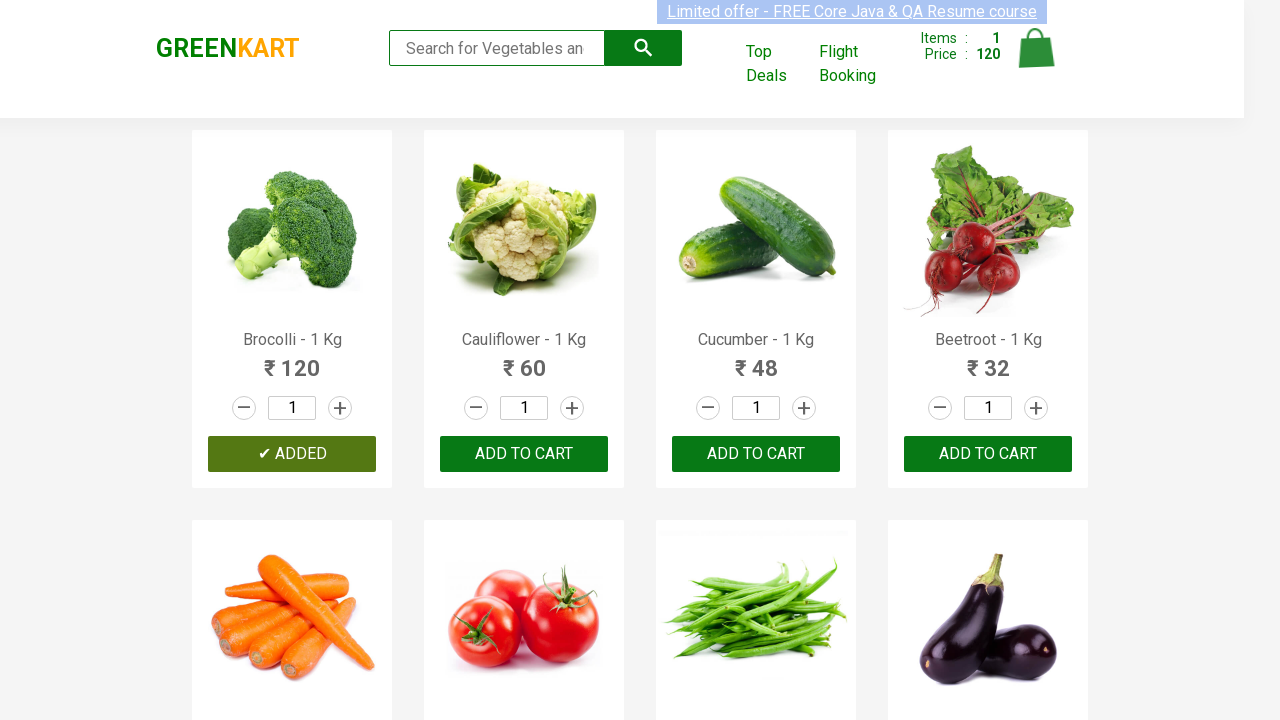

Added Brocolli to cart at (524, 454) on .product-action >> nth=1
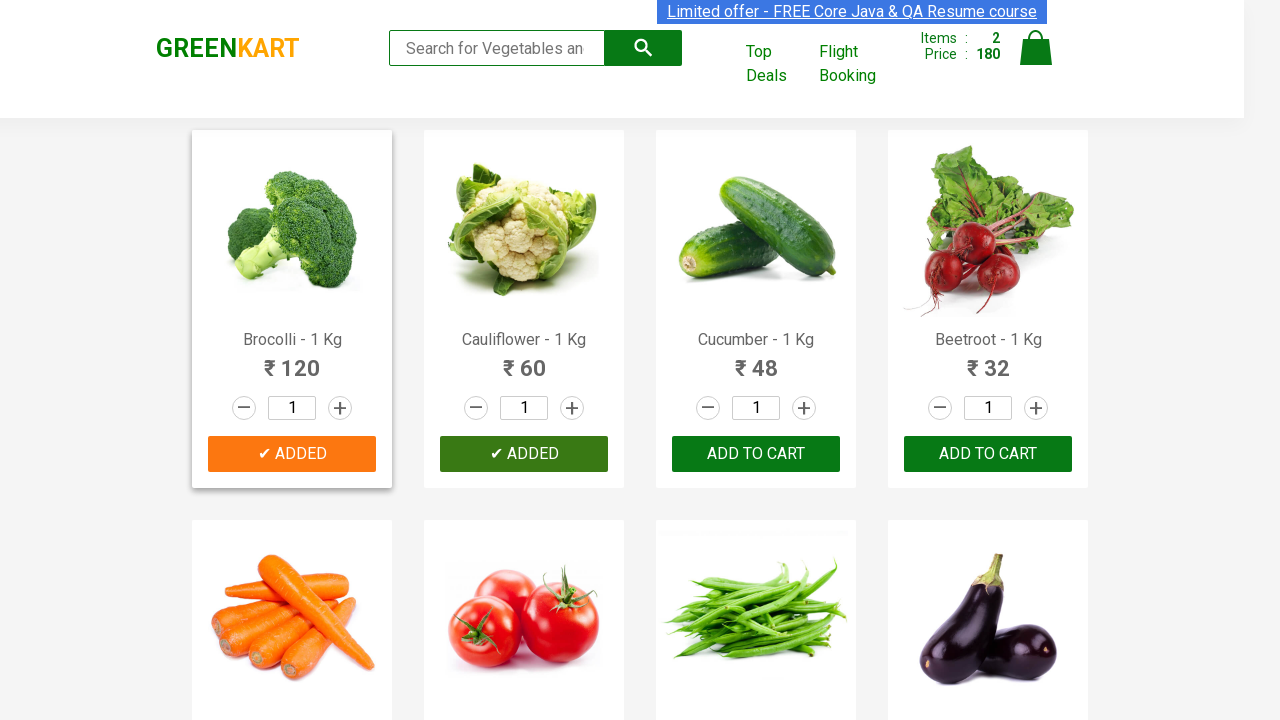

Added Brocolli to cart at (756, 454) on .product-action >> nth=2
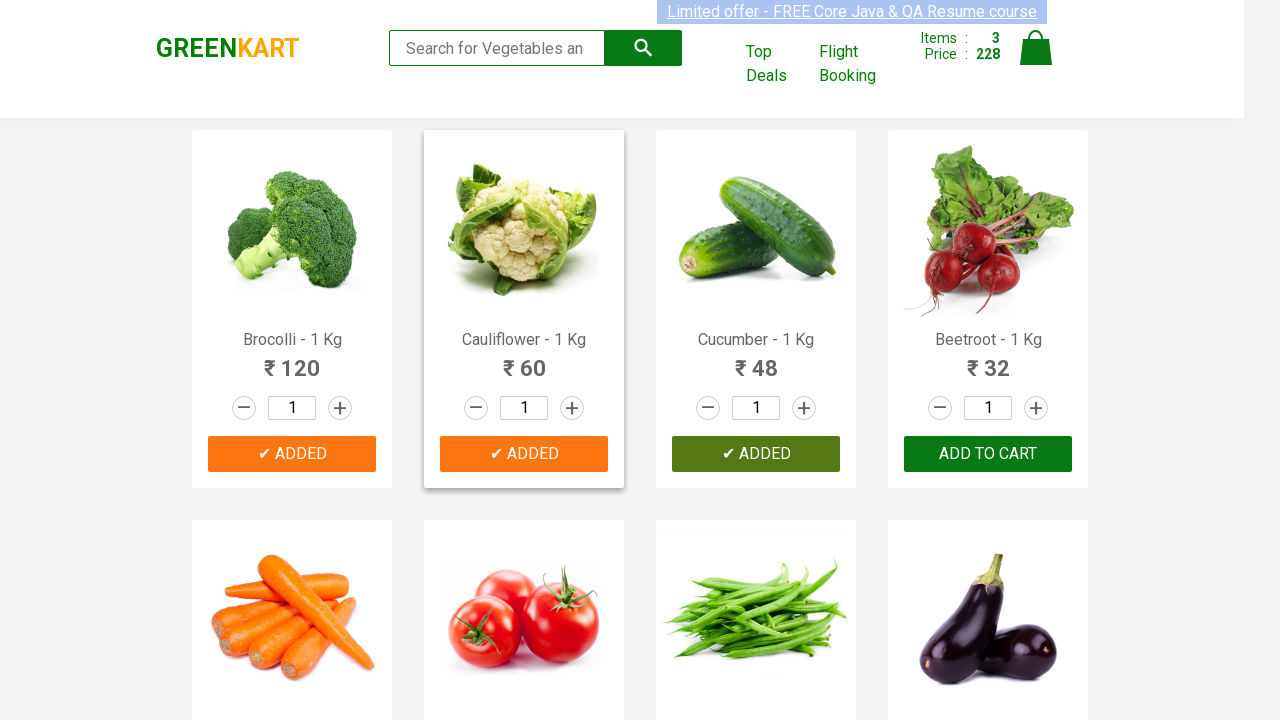

Added Brocolli to cart at (988, 454) on .product-action >> nth=3
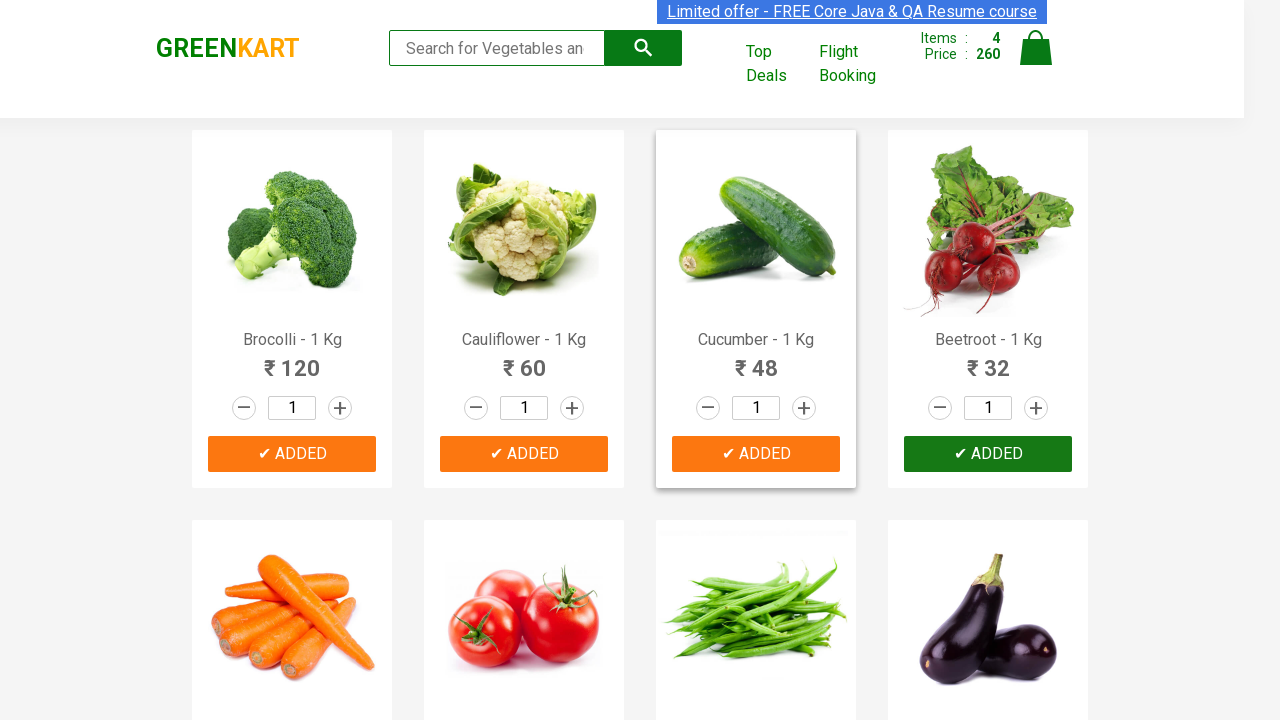

Clicked on cart icon to view cart at (1036, 48) on img[alt='Cart']
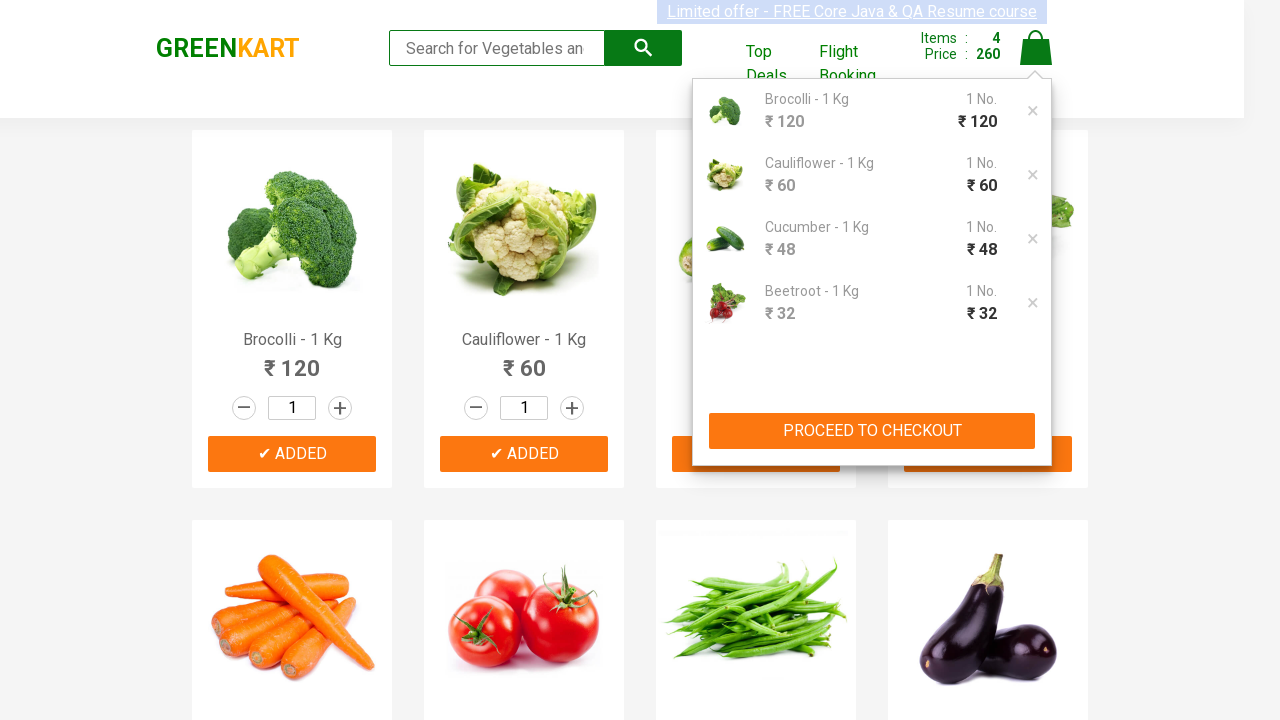

Clicked PROCEED TO CHECKOUT button at (872, 431) on button:text('PROCEED TO CHECKOUT')
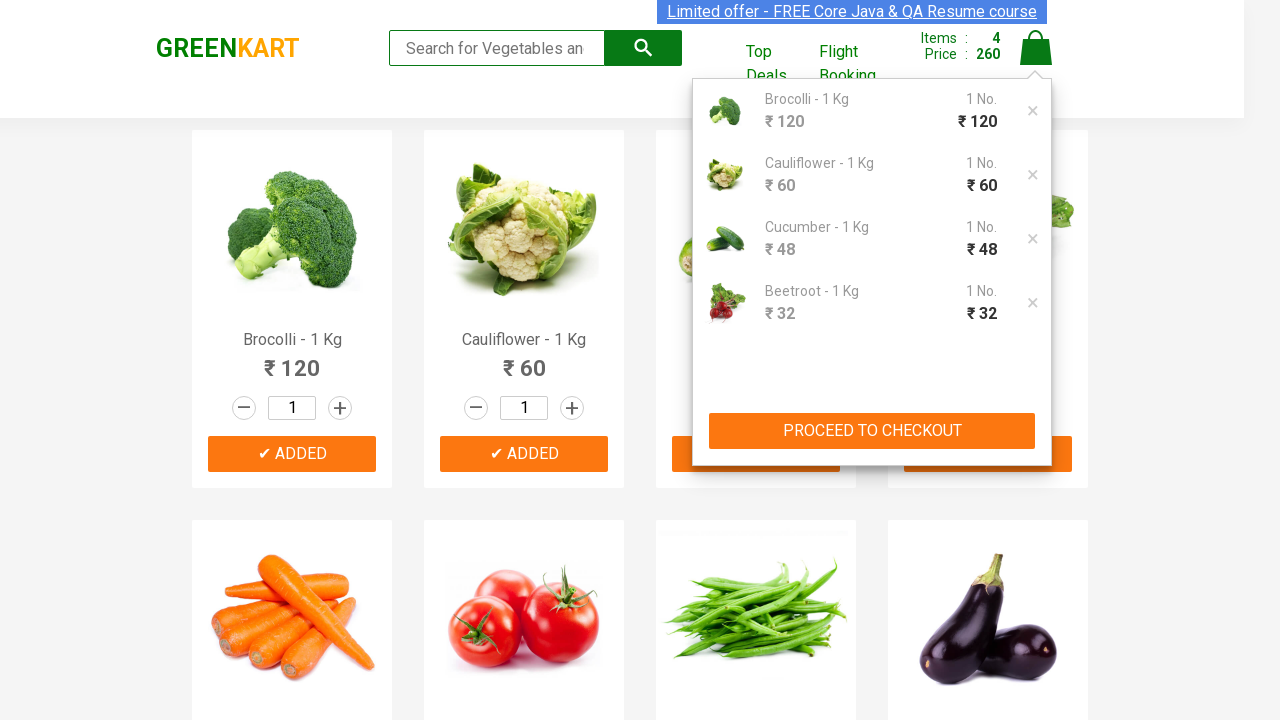

Entered promo code 'RahulShettyAcademy' on .promoCode
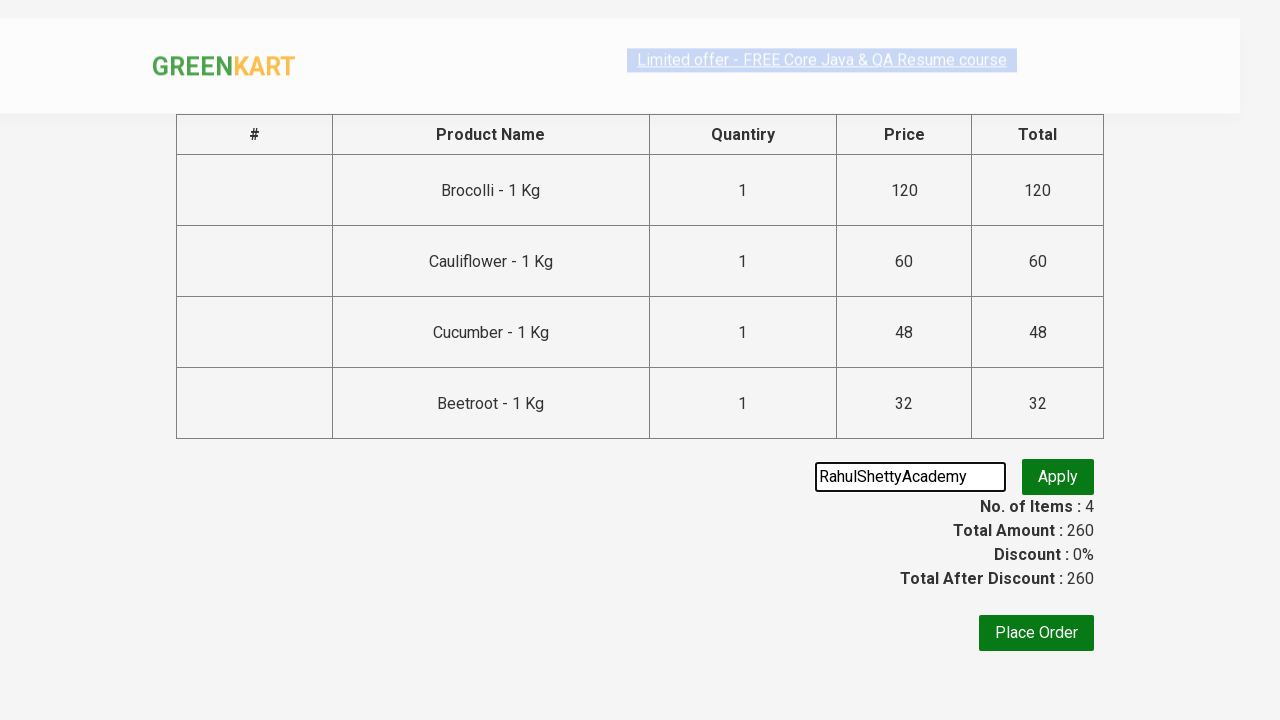

Clicked apply promo button at (1058, 477) on .promoBtn
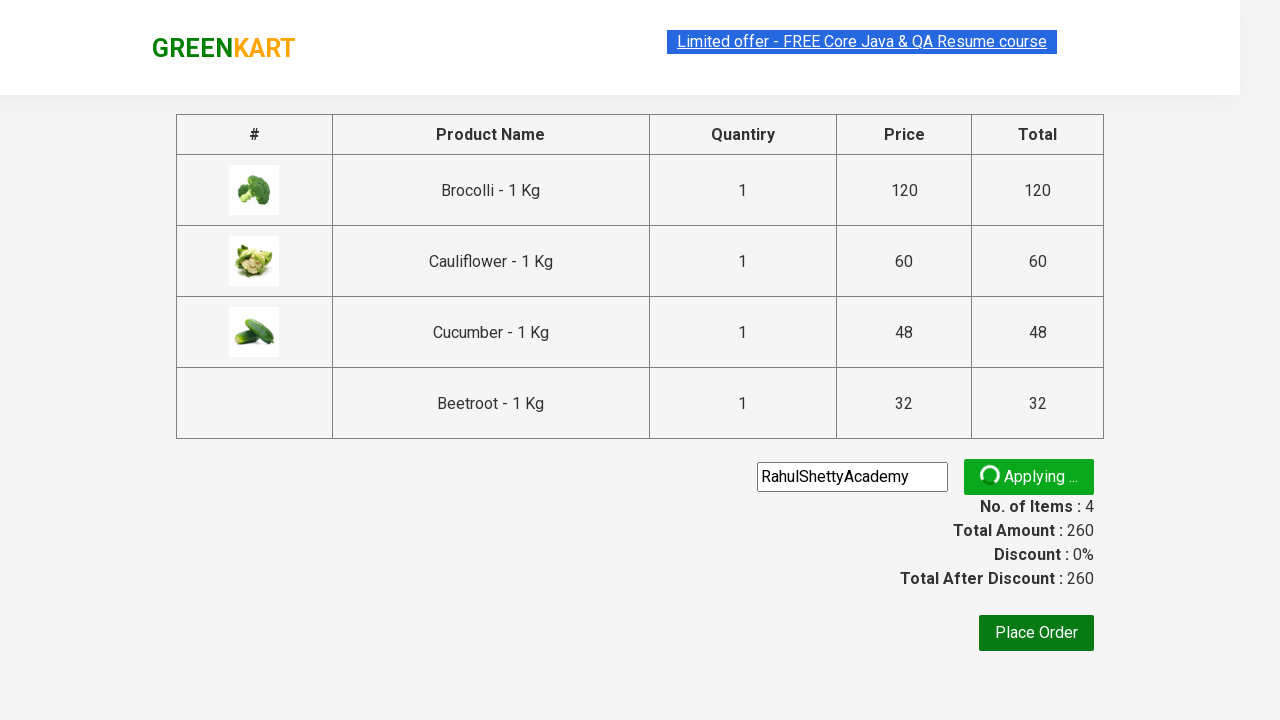

Promo code successfully applied and info displayed
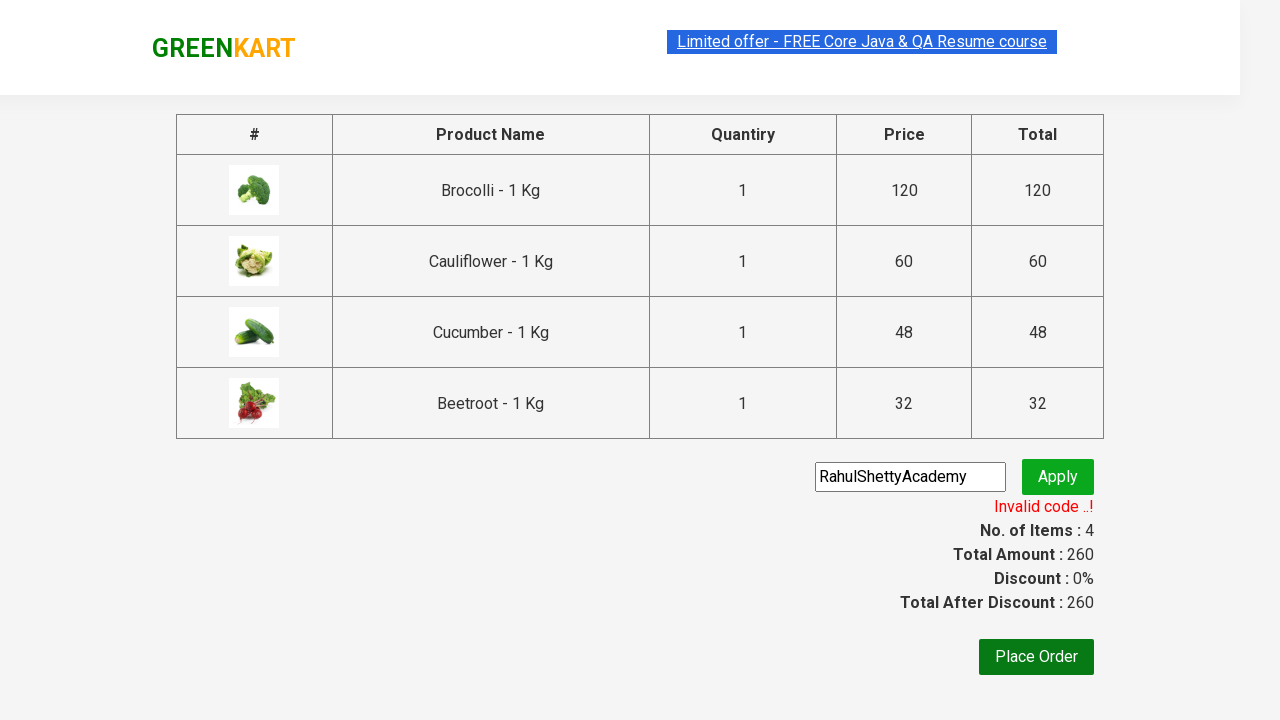

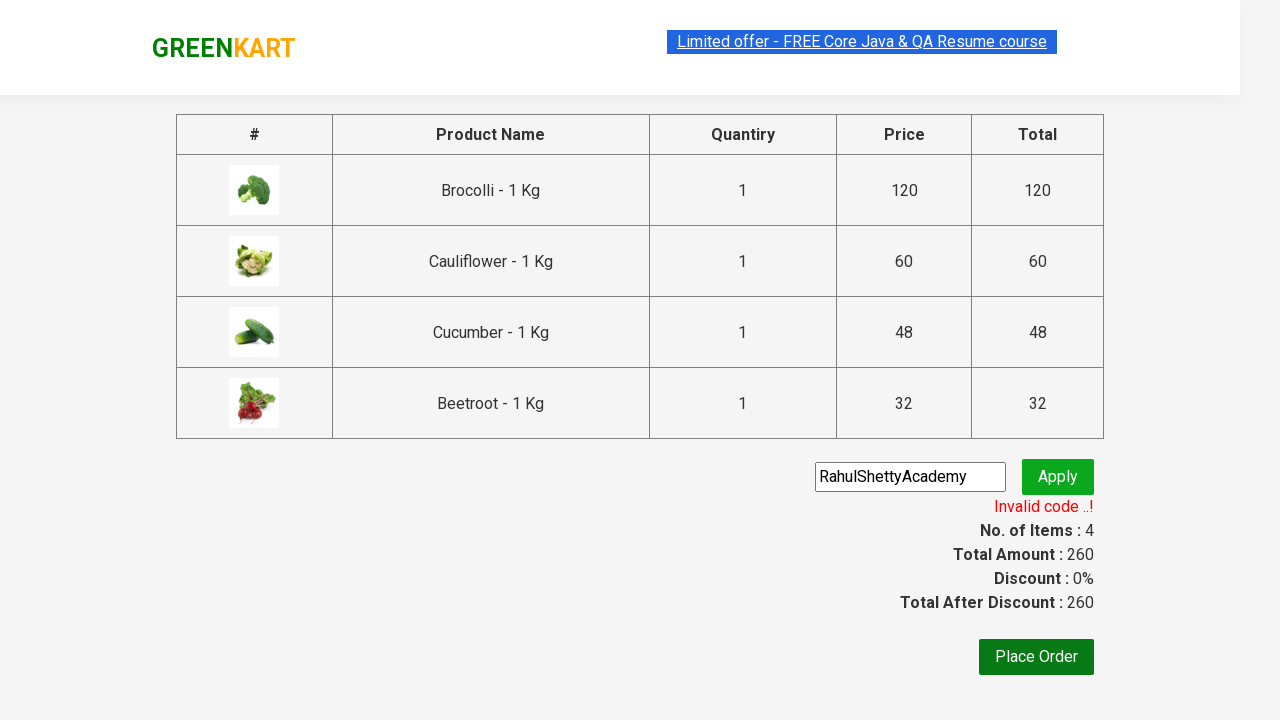